Tests browser window handling by filling a form field, clicking a button to open a new window, switching to the new window, and filling a field in that new window.

Starting URL: https://www.hyrtutorials.com/p/window-handles-practice.html

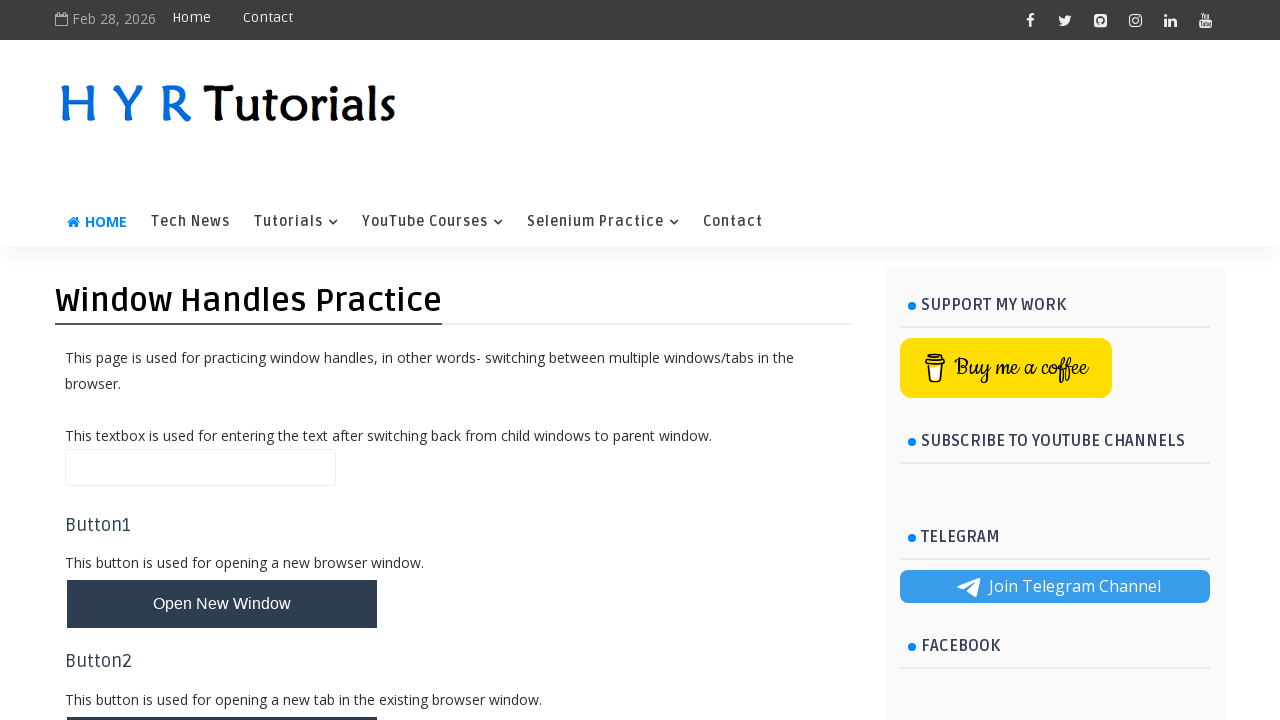

Filled name field with 'welcome' on main page on input#name
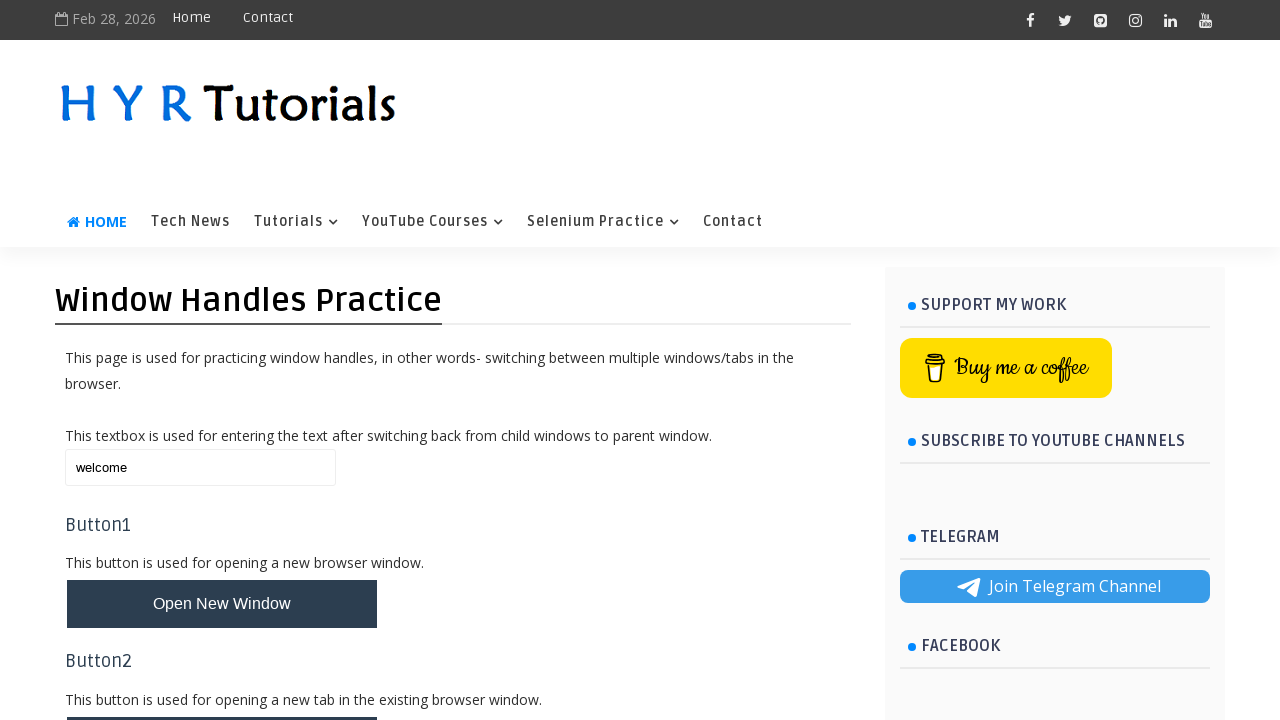

Clicked button to open new window at (222, 604) on button#newWindowBtn
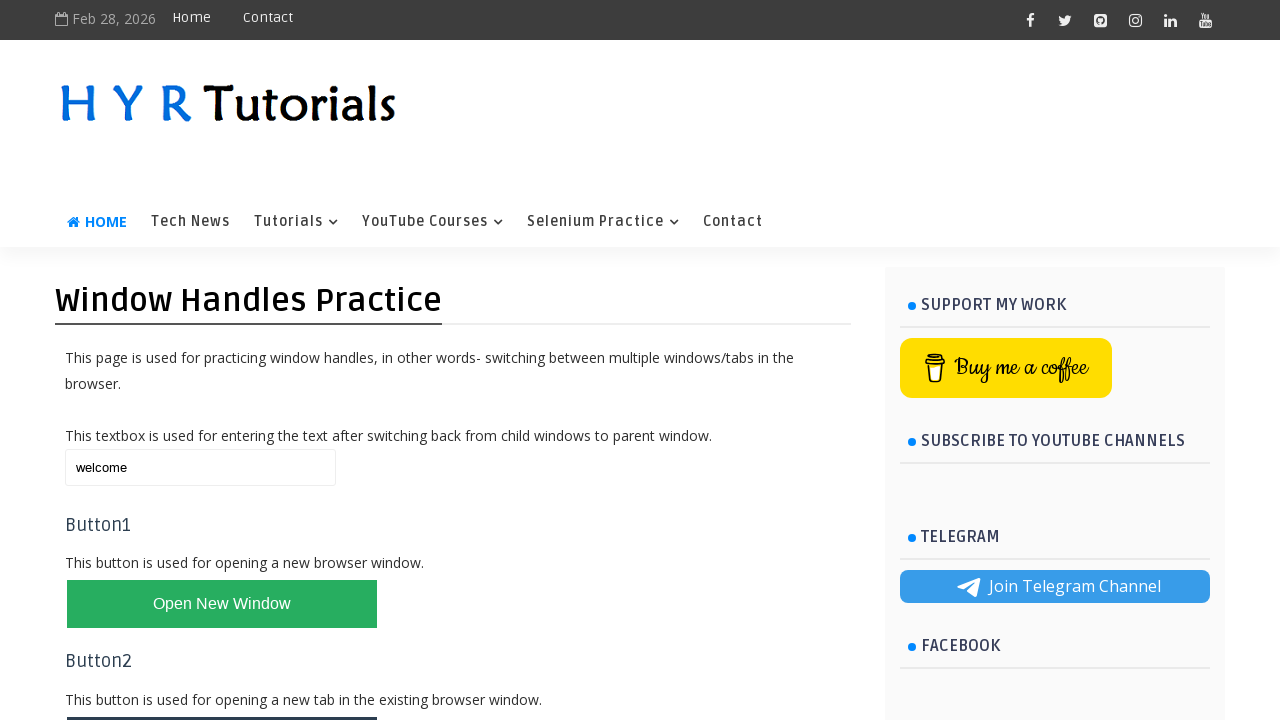

Captured new window/popup page object
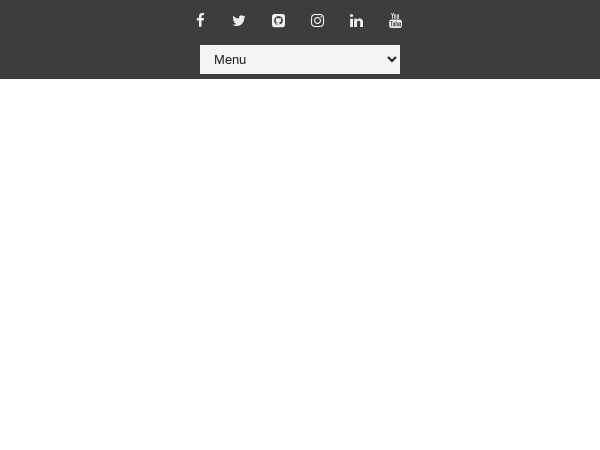

New window loaded successfully
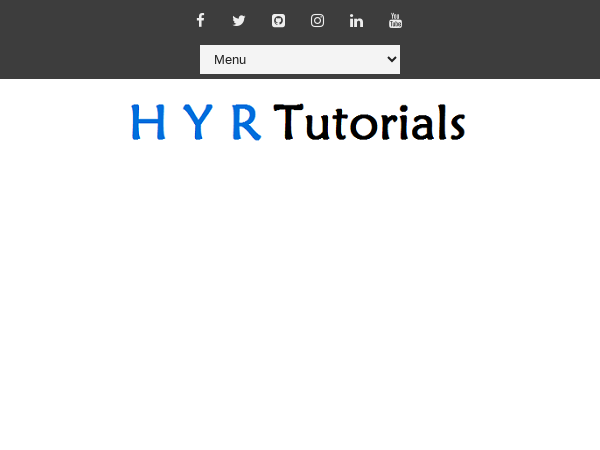

Filled firstName field with 'vijay' in new window on input#firstName
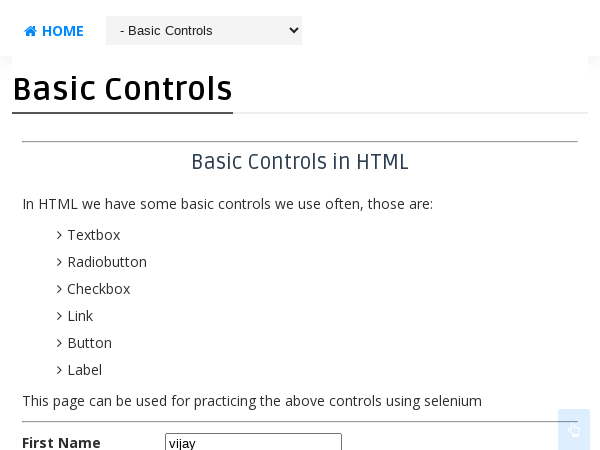

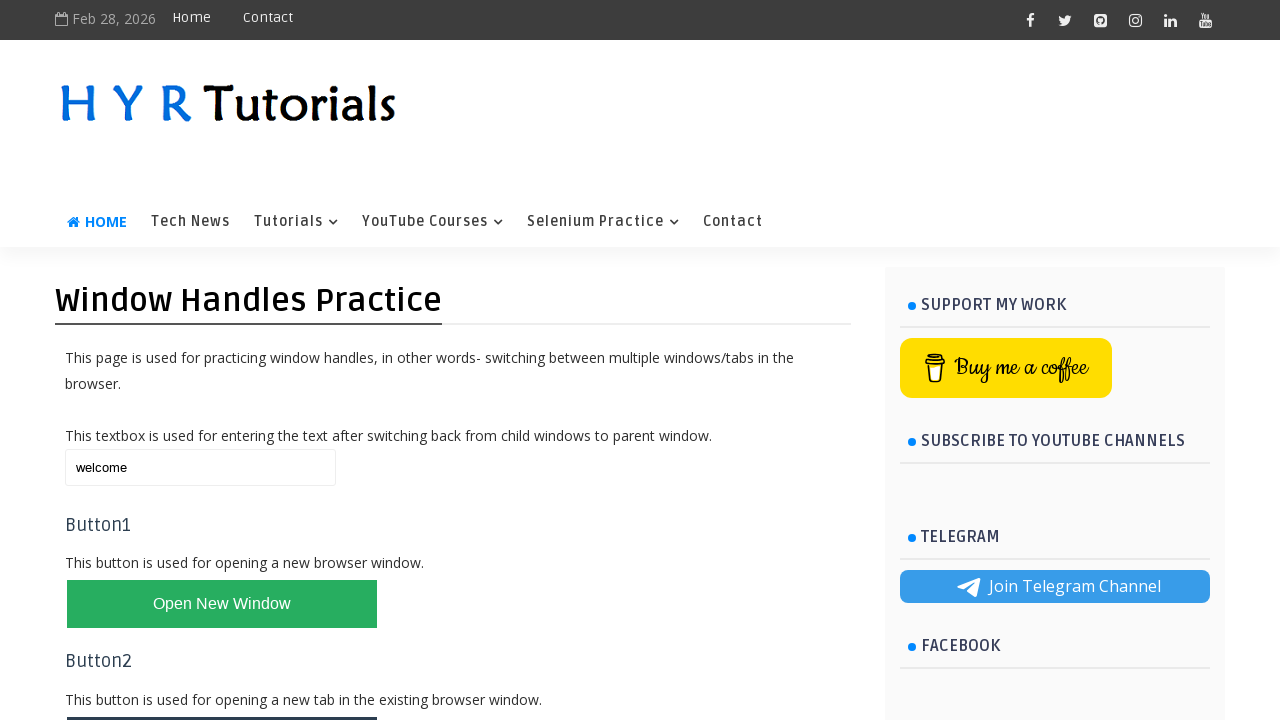